Tests a simple form submission by filling in first name, last name, email, contact number, and message fields, then verifying the submission alert

Starting URL: https://v1.training-support.net/selenium/simple-form

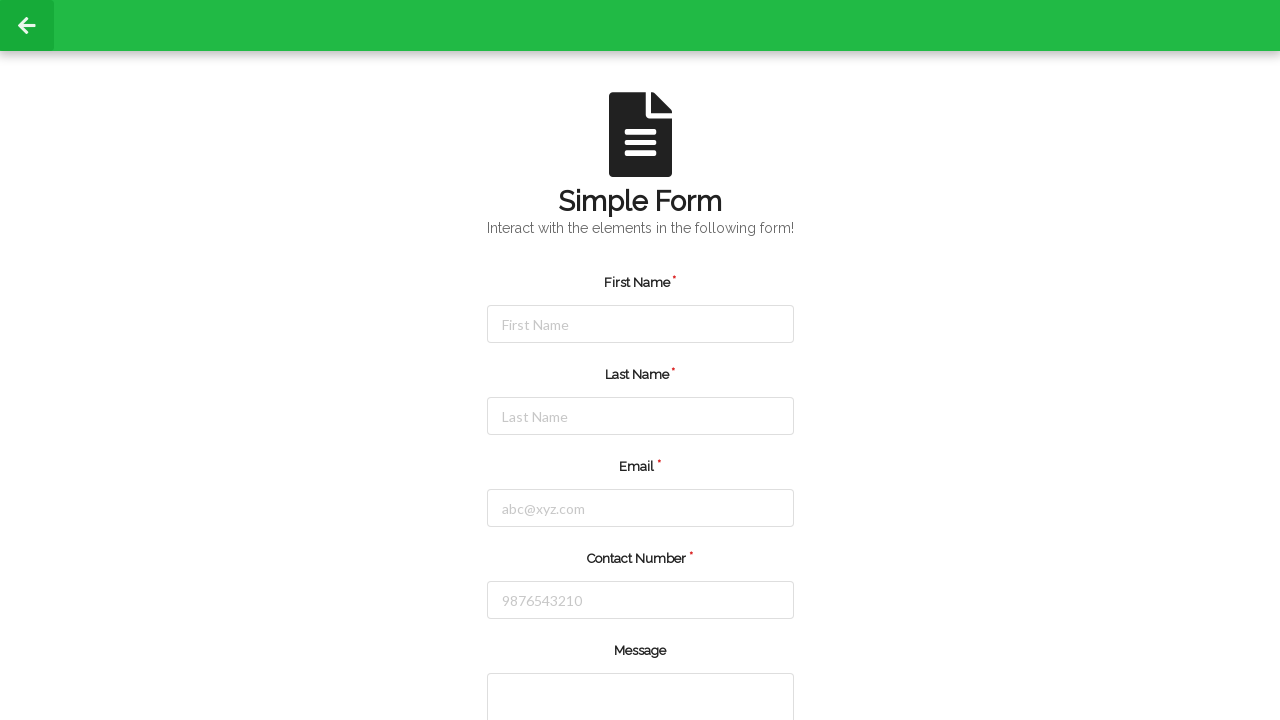

Filled First Name field with 'Masai' on //input[@placeholder="First Name"]
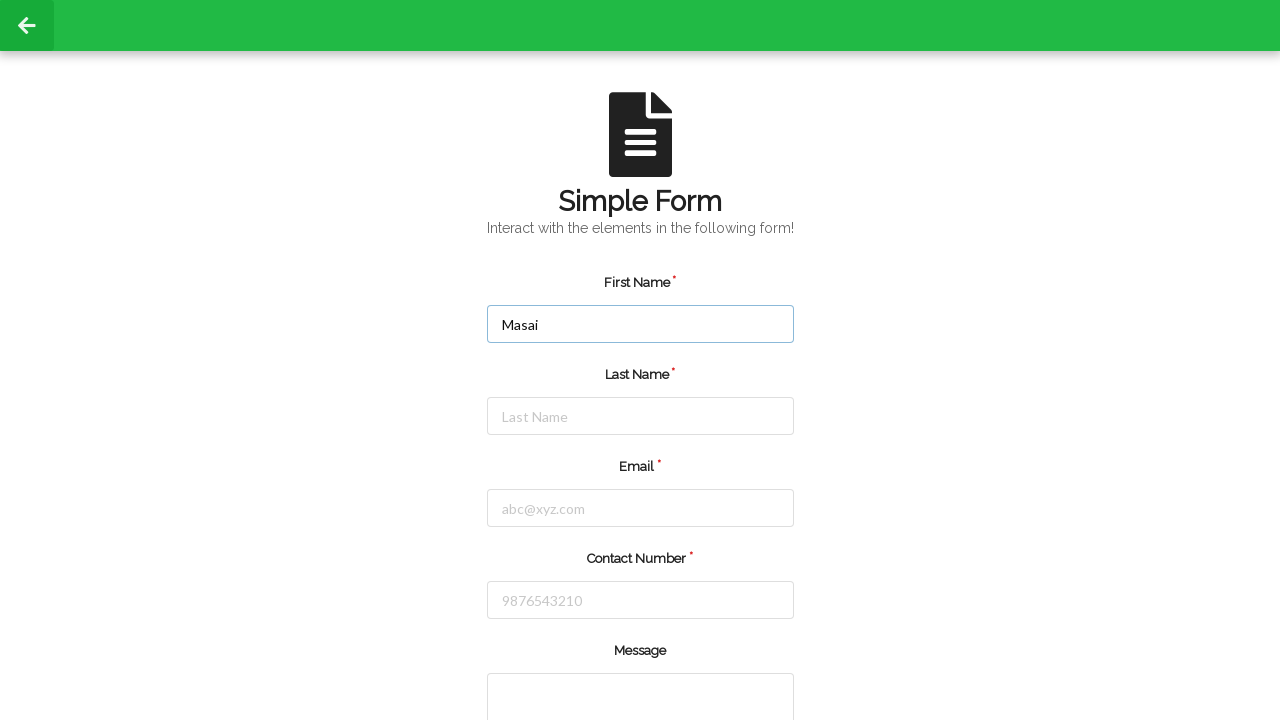

Filled Last Name field with 'school' on #lastName
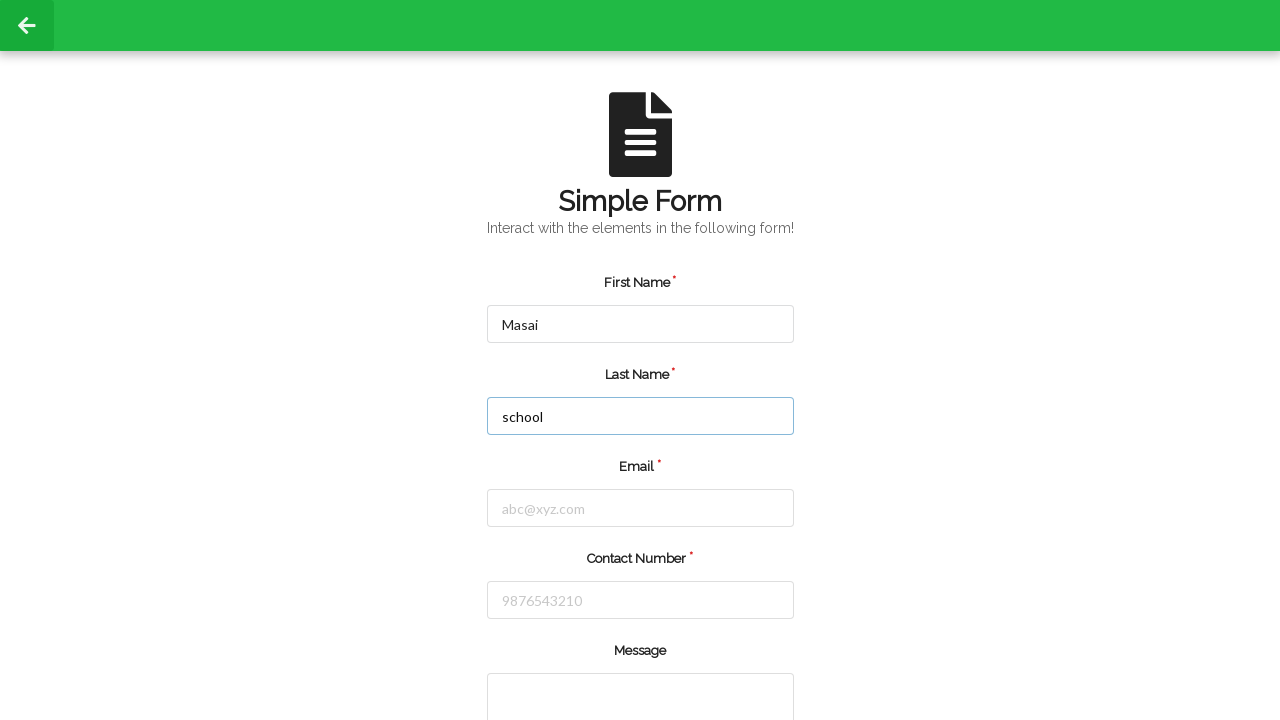

Filled Email field with 's123@gmail.com' on #email
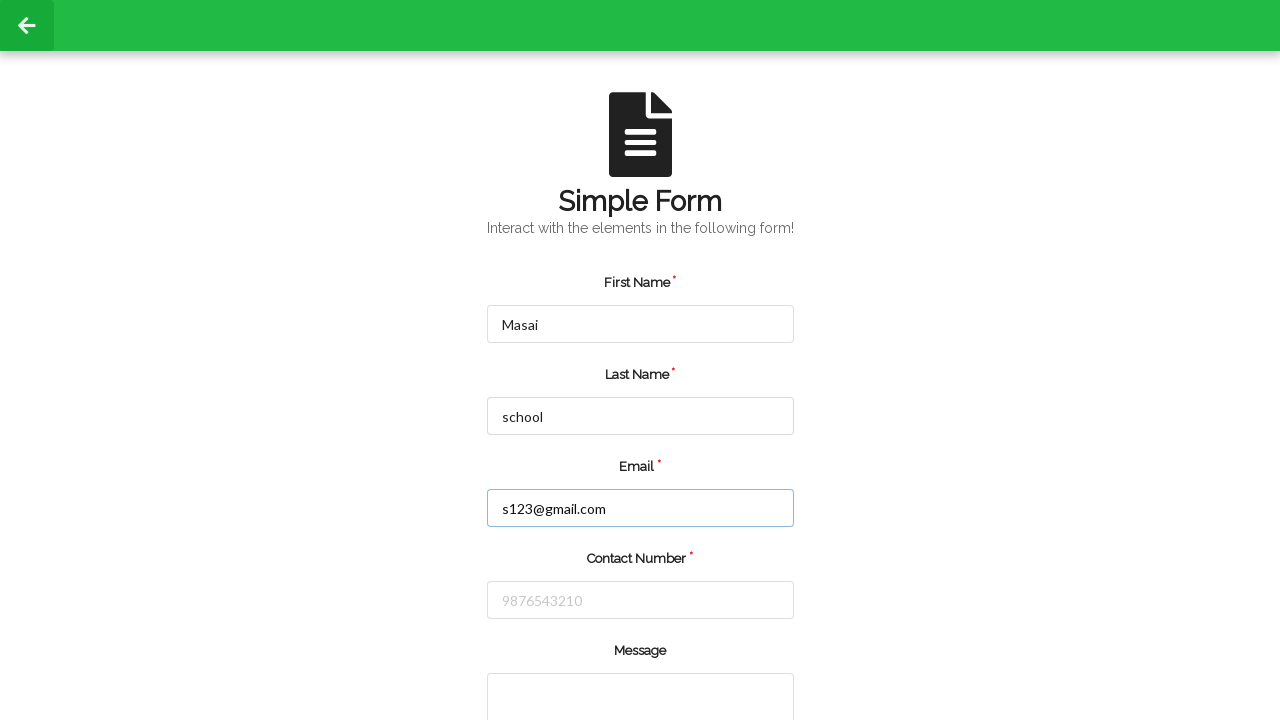

Filled Contact Number field with '7989335677' on #number
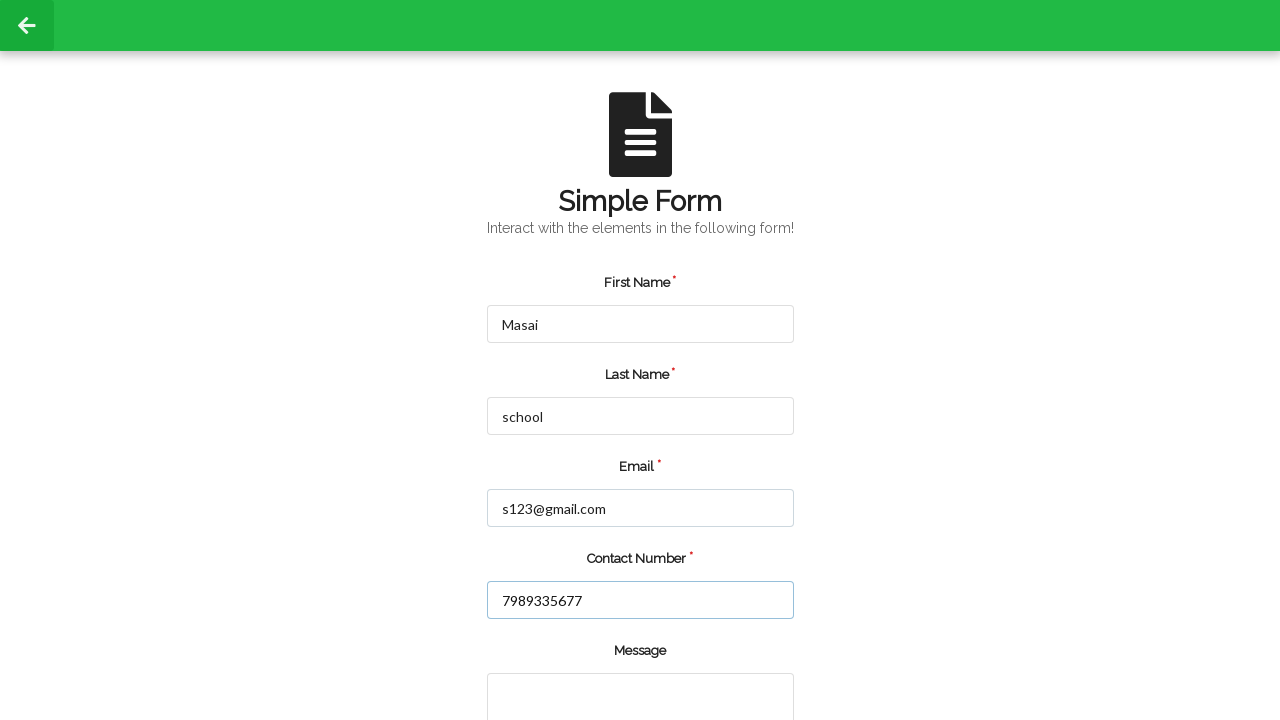

Filled Message field with '11-11-6' on //textarea[@rows="2"]
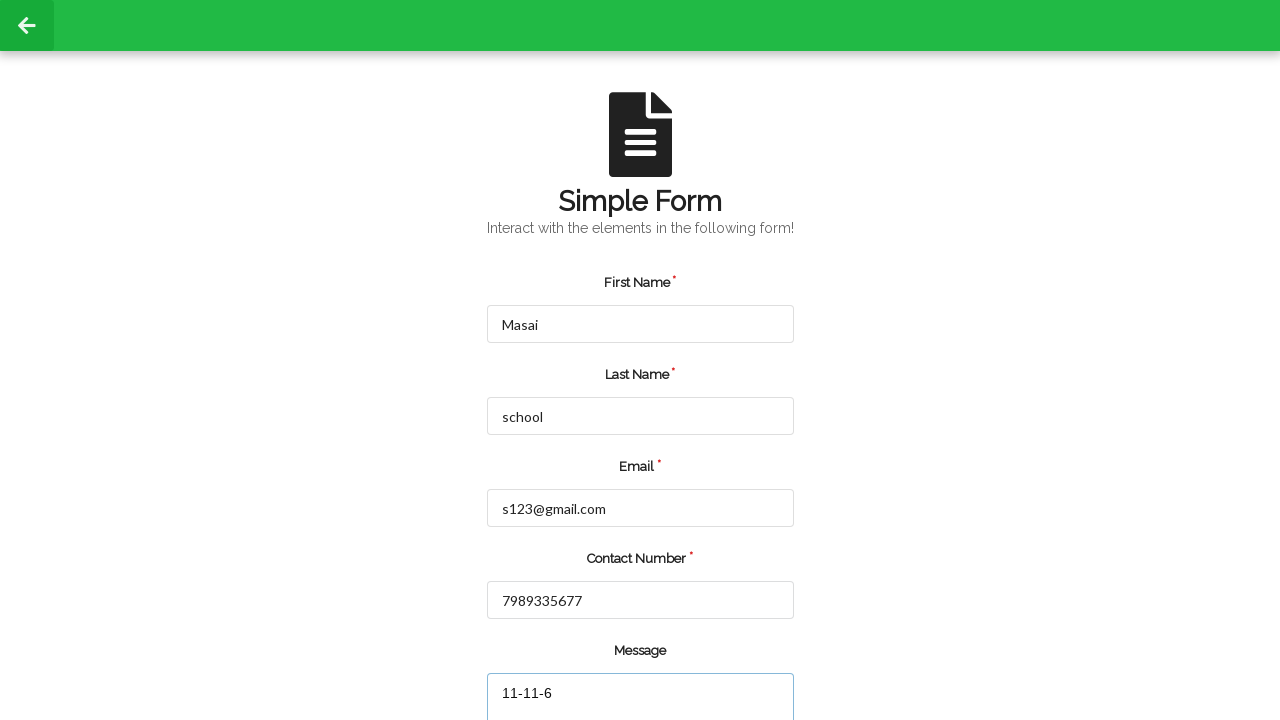

Set up alert handler to accept dialogs
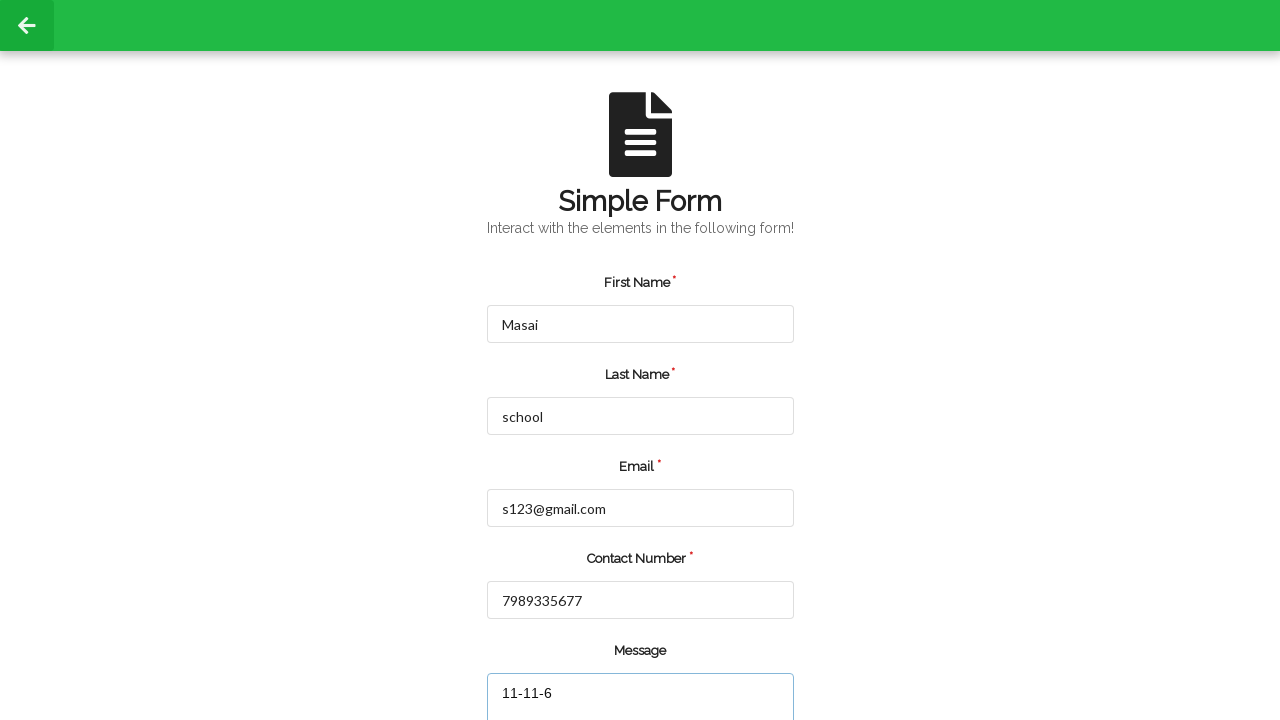

Clicked Submit button to submit the form at (558, 660) on xpath=//input[@value="submit"]
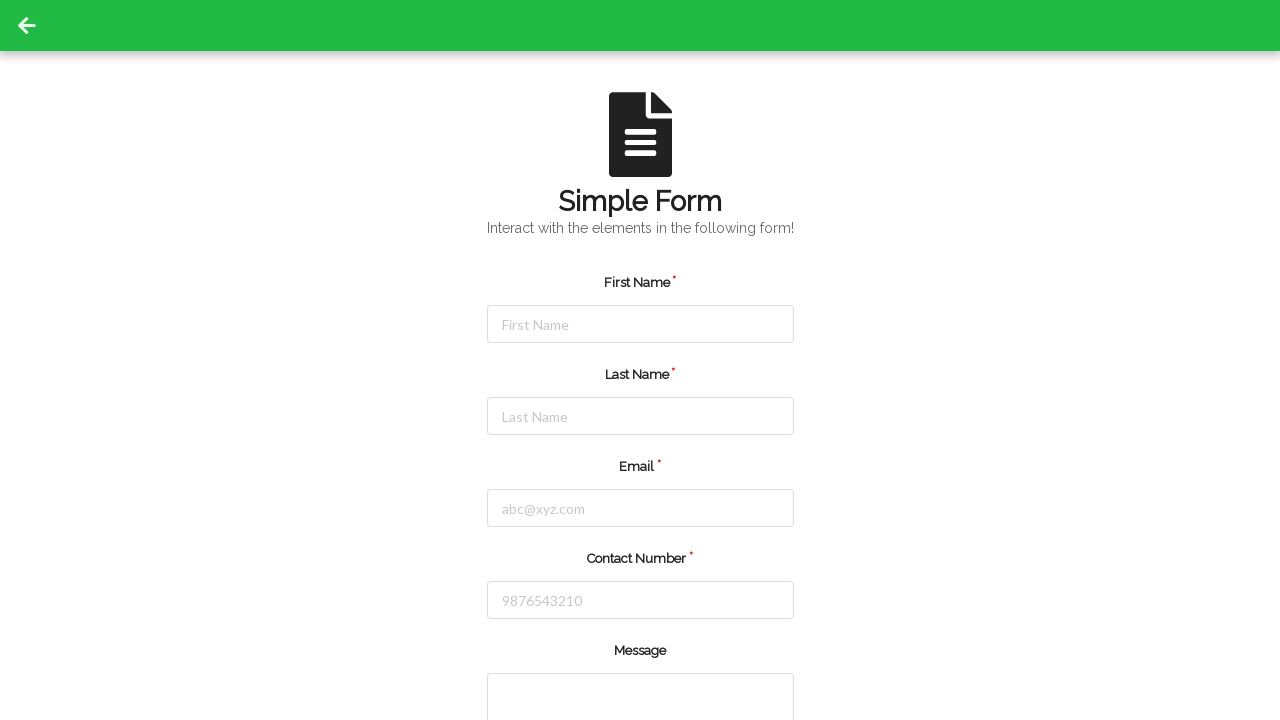

Waited for alert to be processed
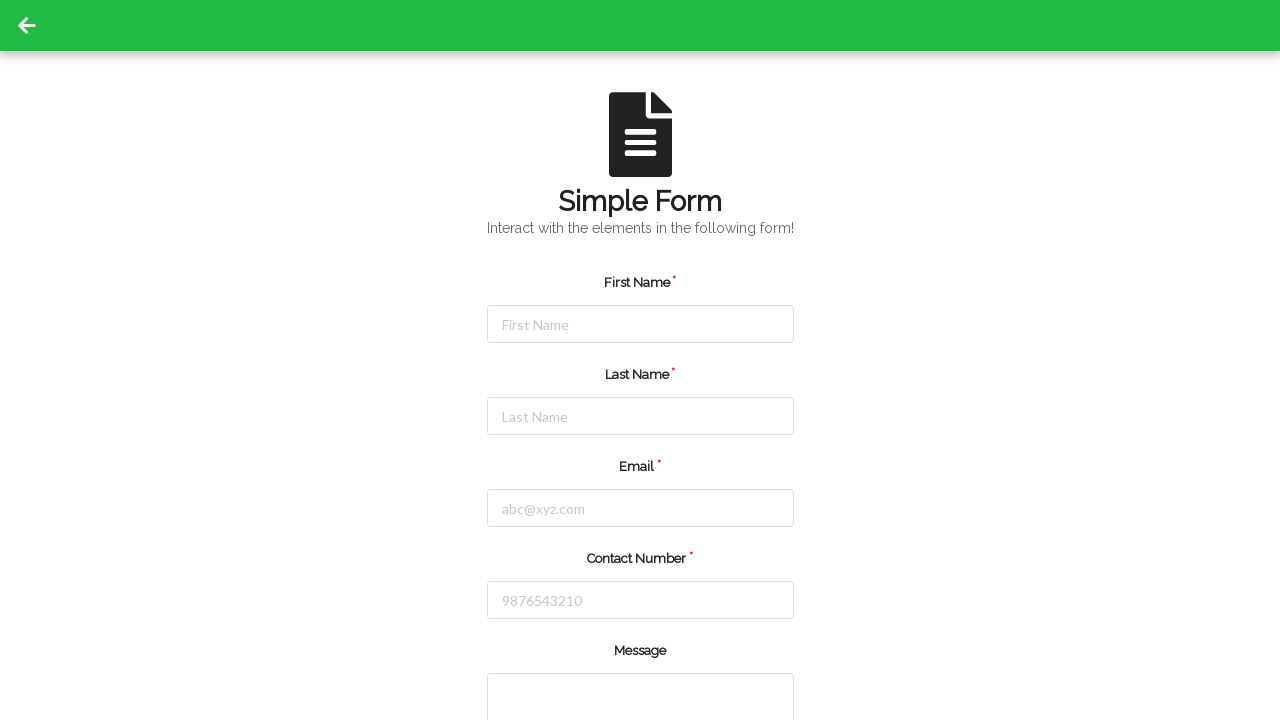

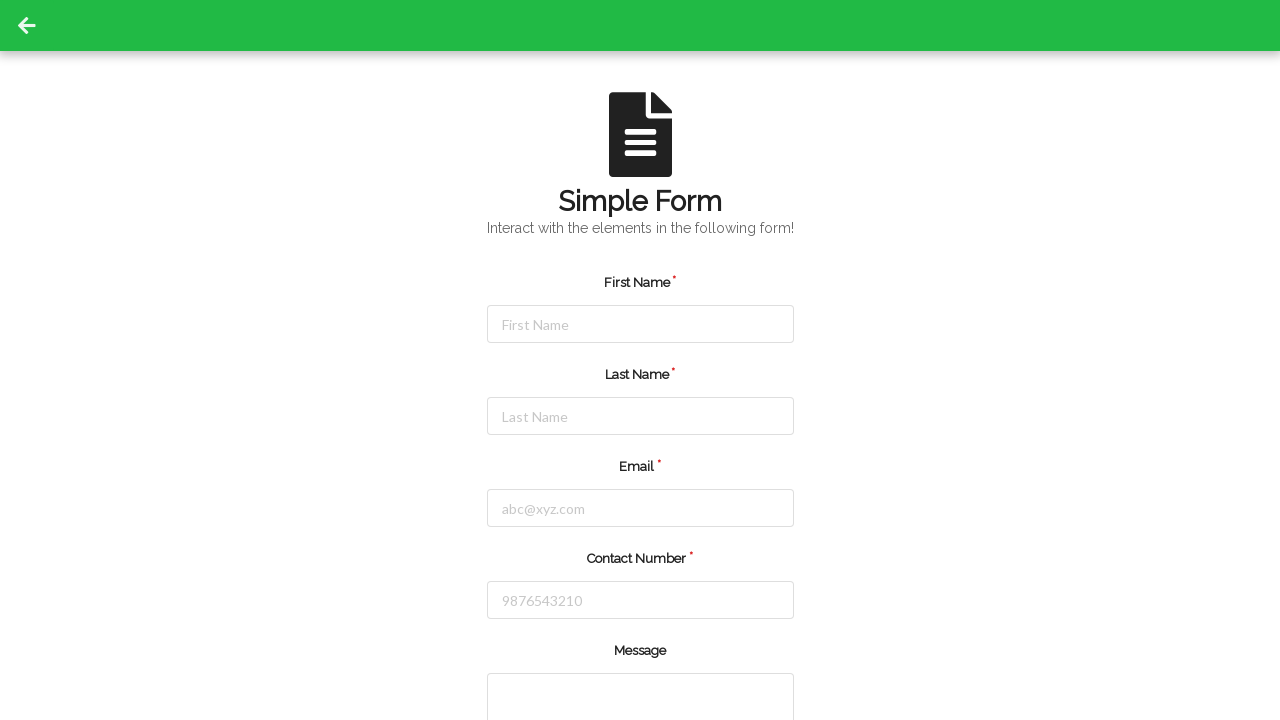